Tests navigation to the My Account page by clicking the menu link and verifying the Login heading is displayed

Starting URL: https://practice.automationtesting.in/

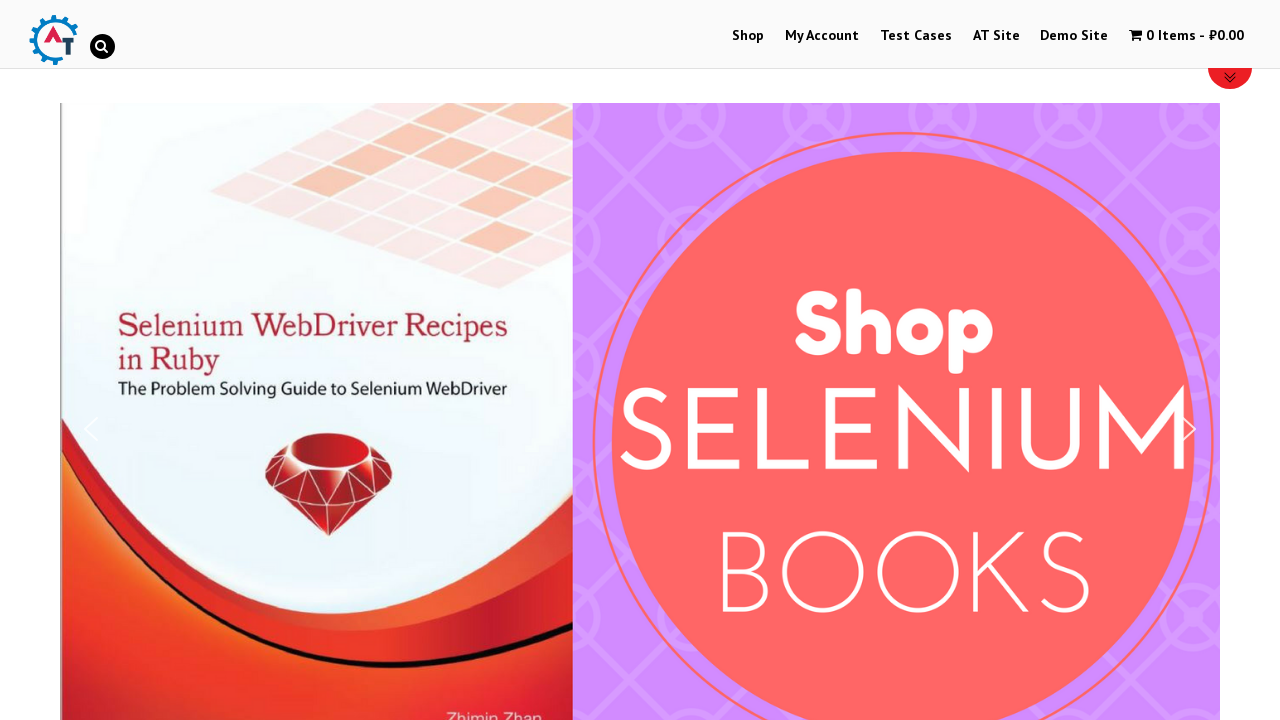

Clicked My Account menu link at (822, 36) on #menu-item-50 > a
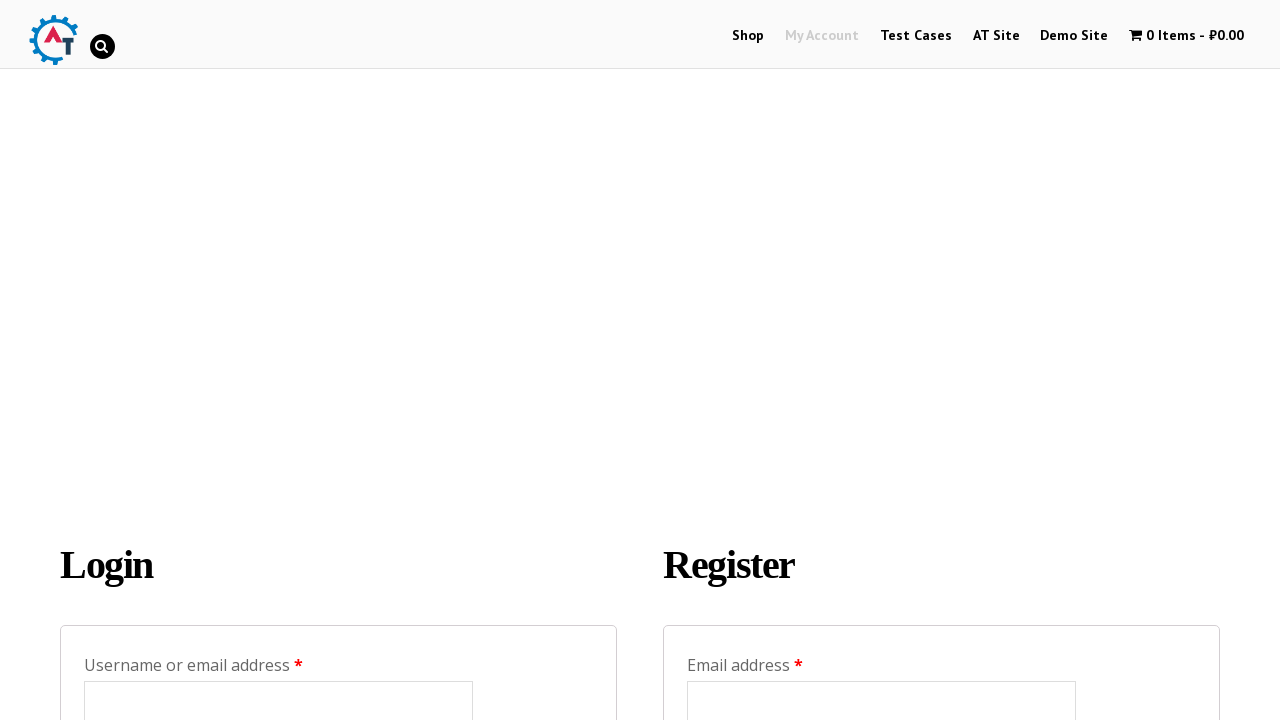

Login heading selector loaded
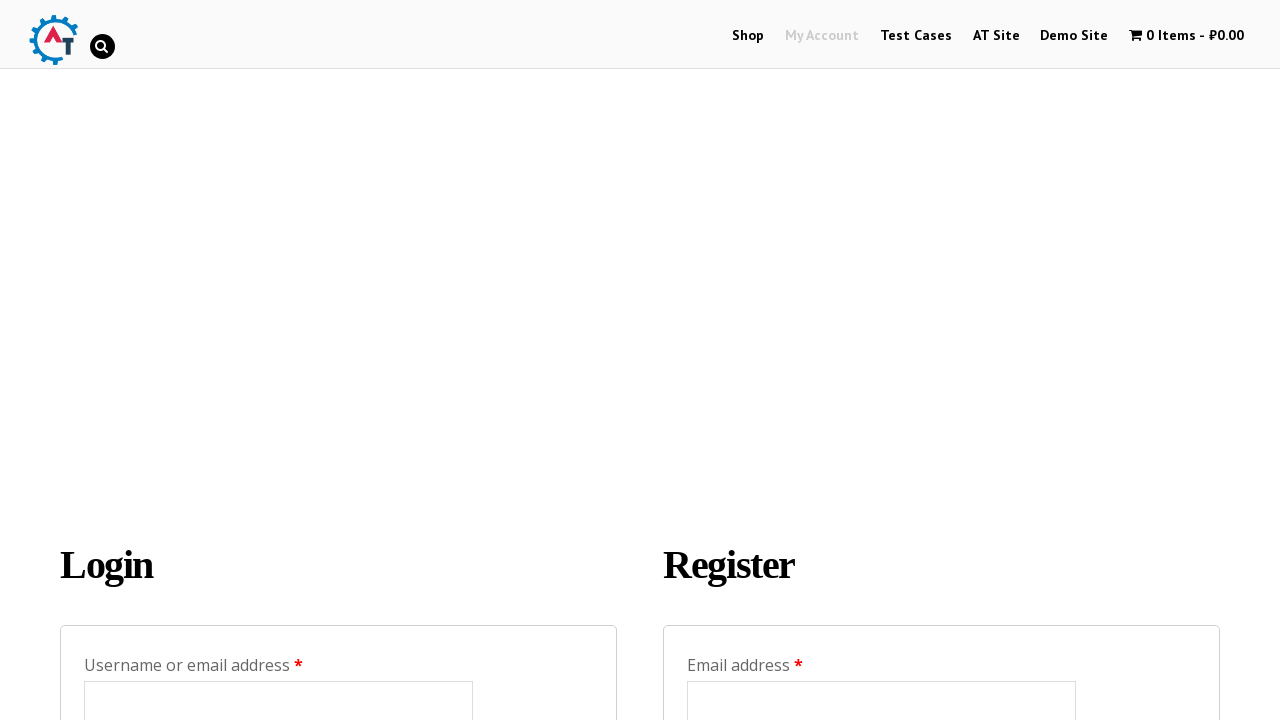

Retrieved Login heading text content
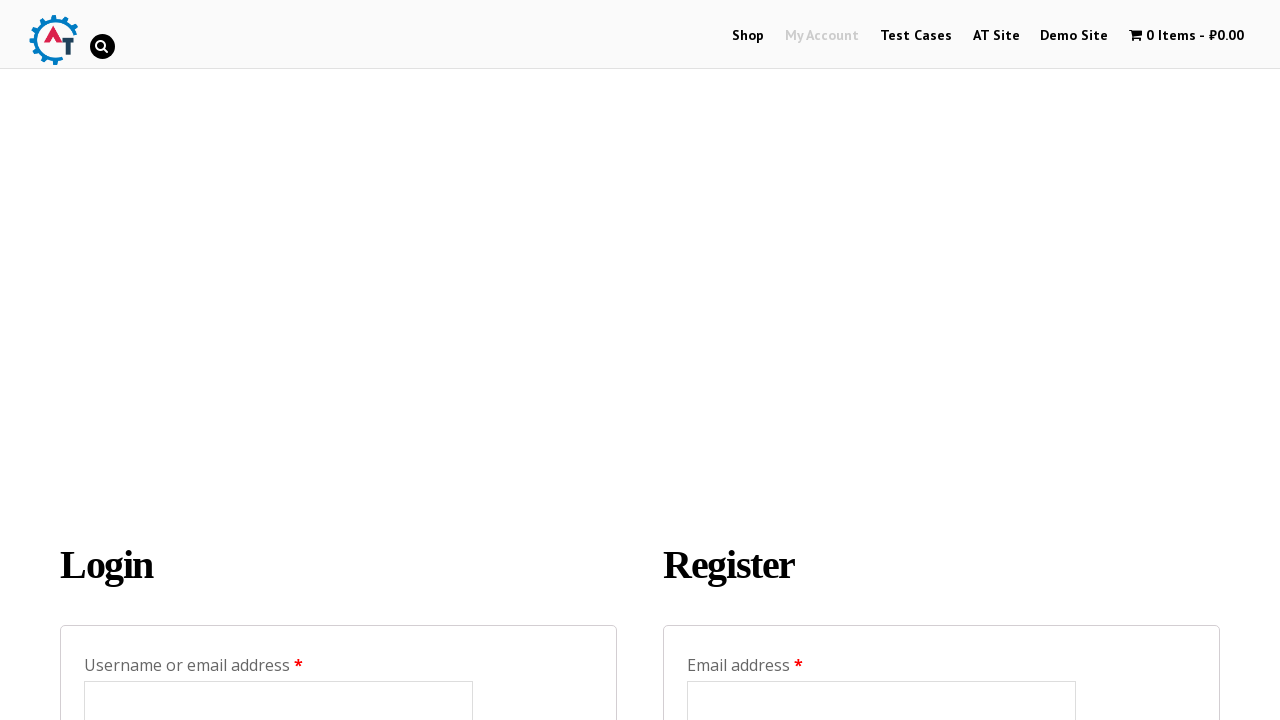

Verified Login heading text equals 'Login'
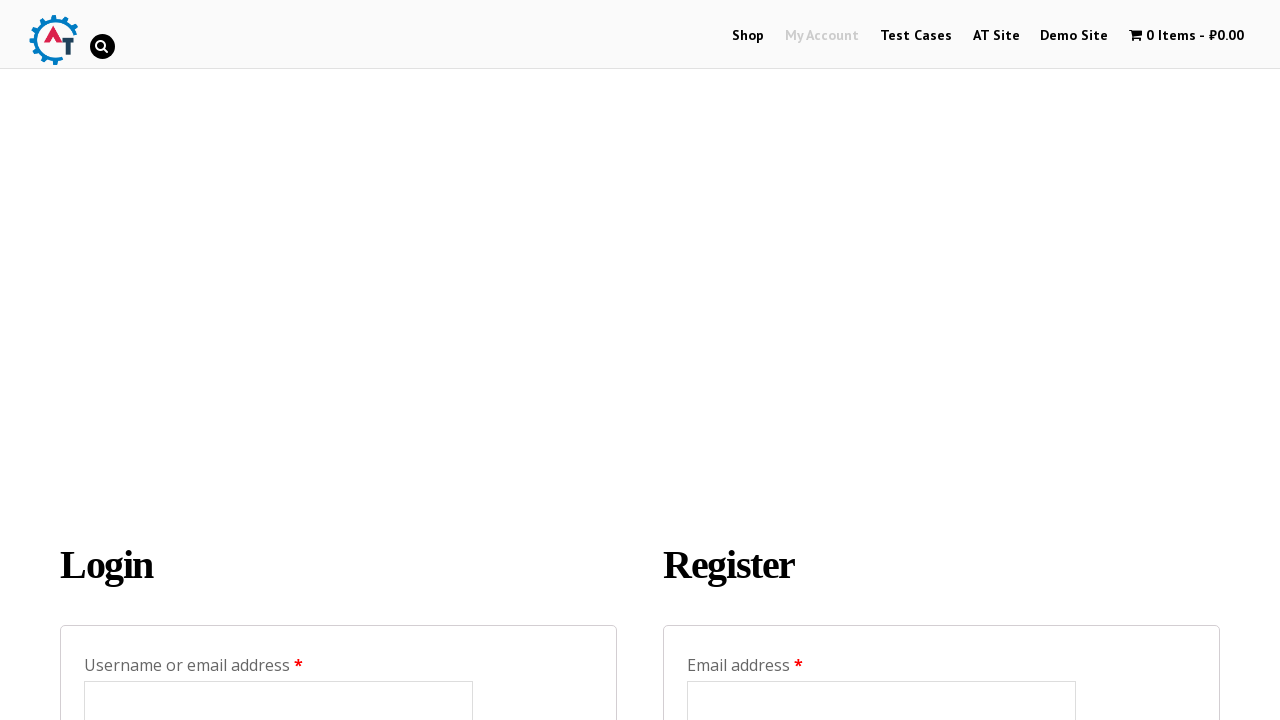

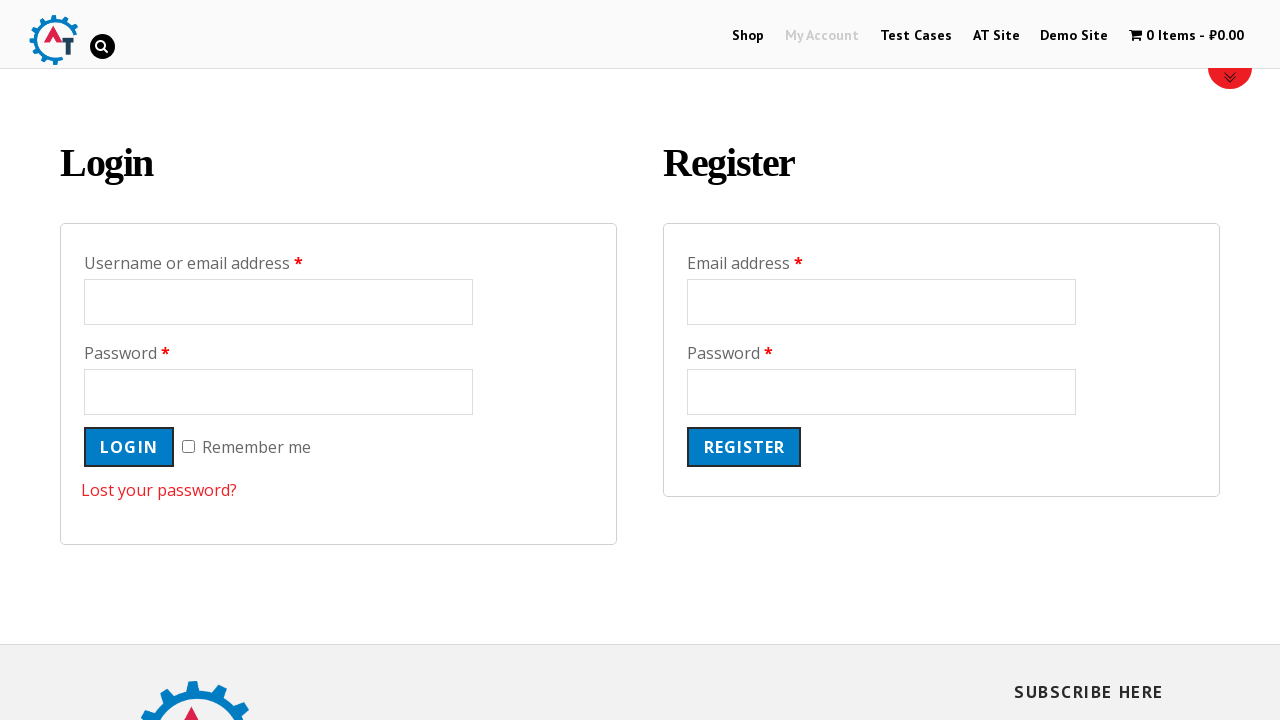